Navigates to Shoulder Cords page and verifies pagination links are enabled

Starting URL: https://www.glendale.com

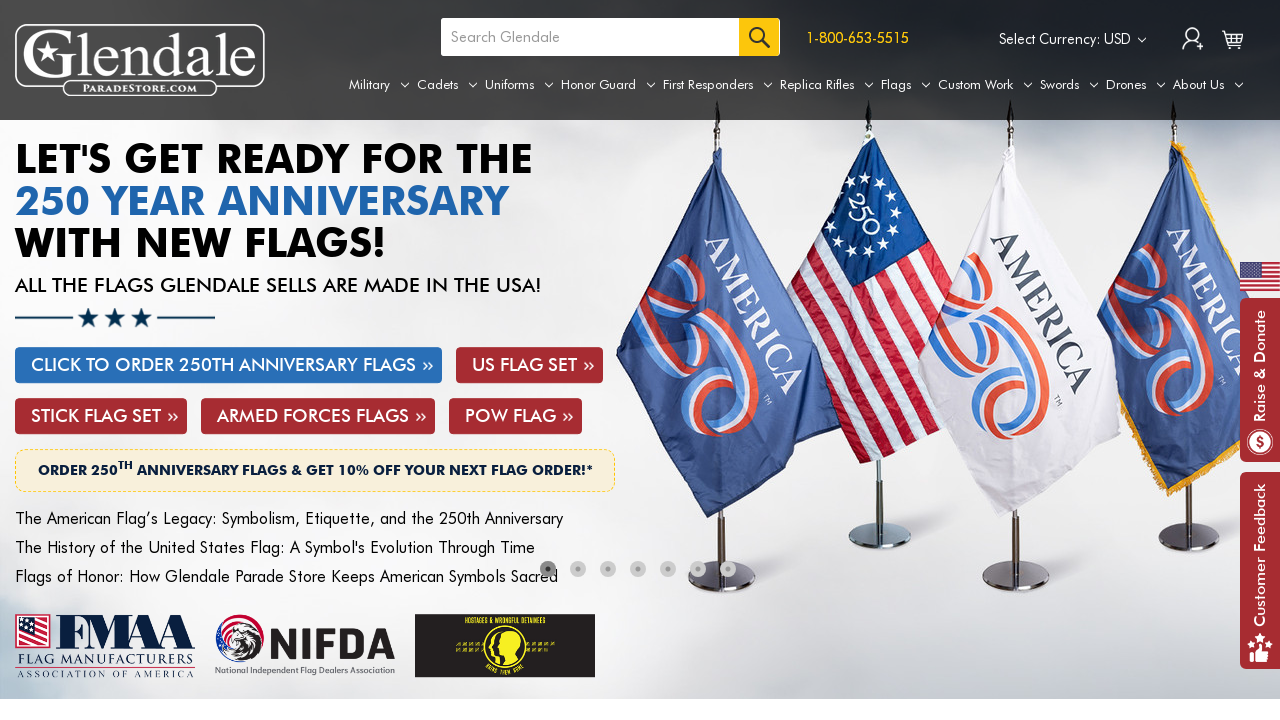

Hovered over Uniforms tab to reveal dropdown menu at (519, 85) on a[aria-label='Uniforms']
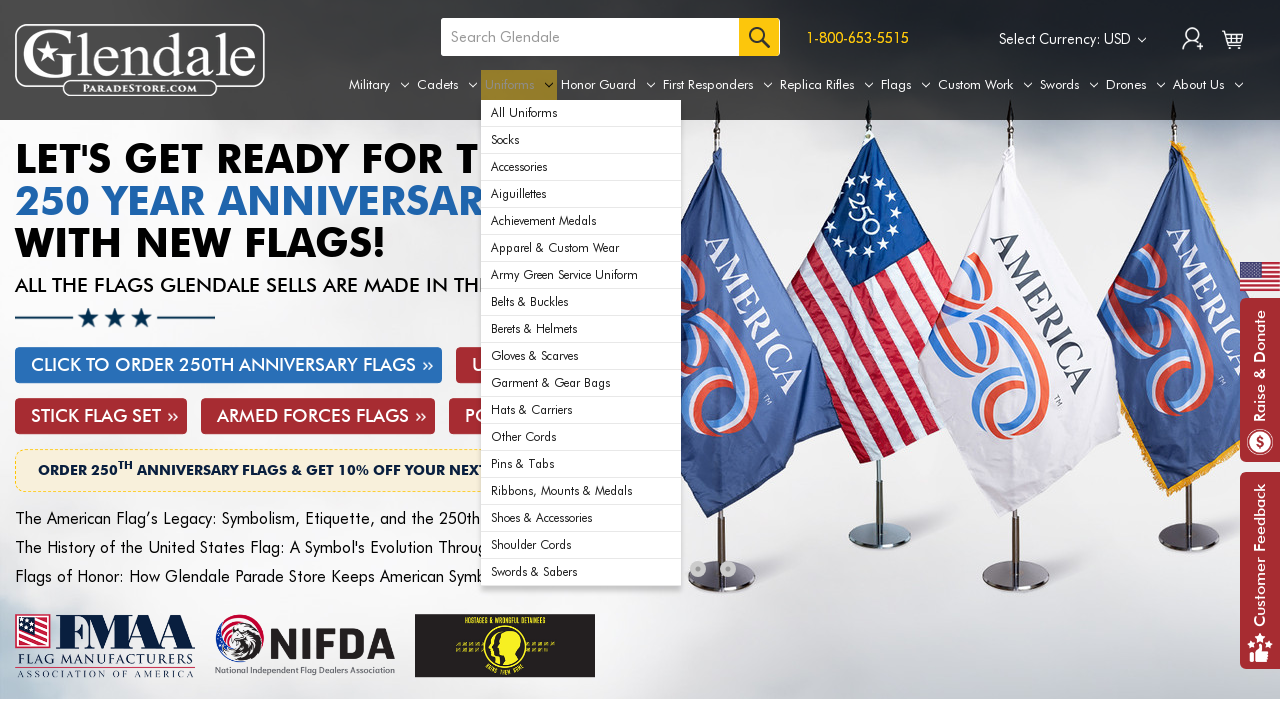

Clicked on Shoulder Cords link from dropdown menu at (581, 545) on div#navPages-29 ul.navPage-subMenu-list li:nth-child(17) a
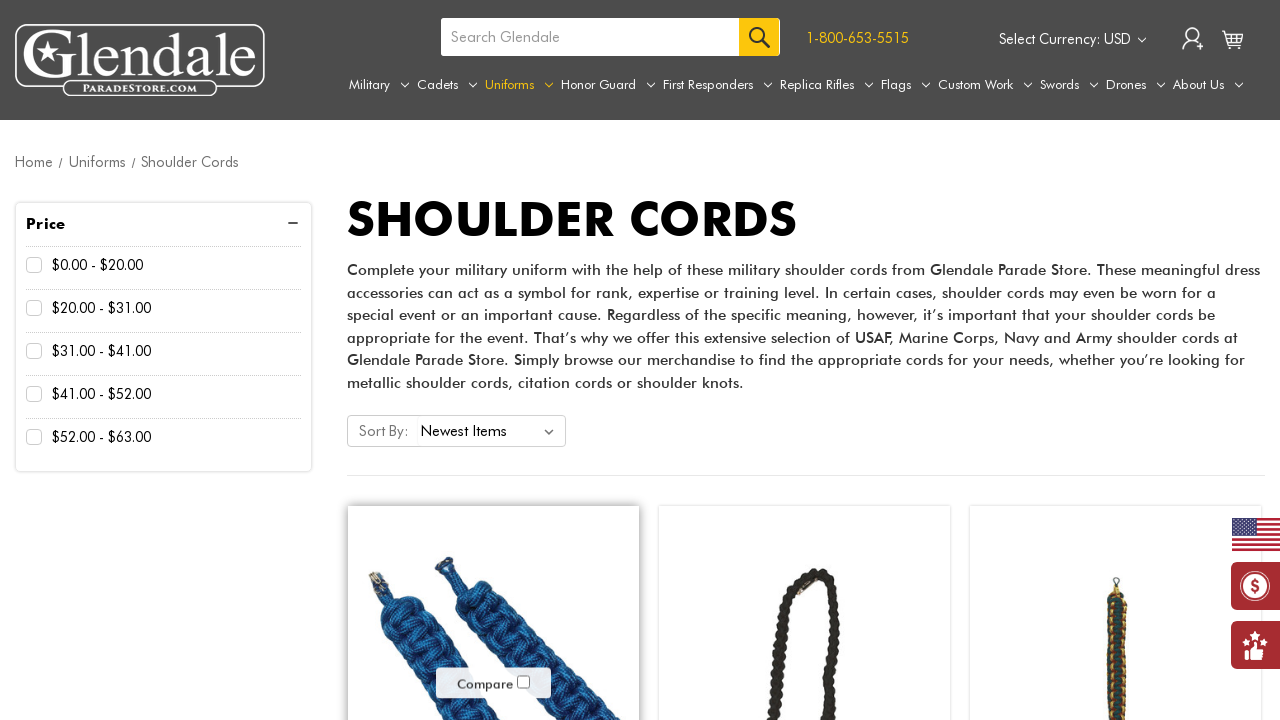

Pagination links loaded on Shoulder Cords page
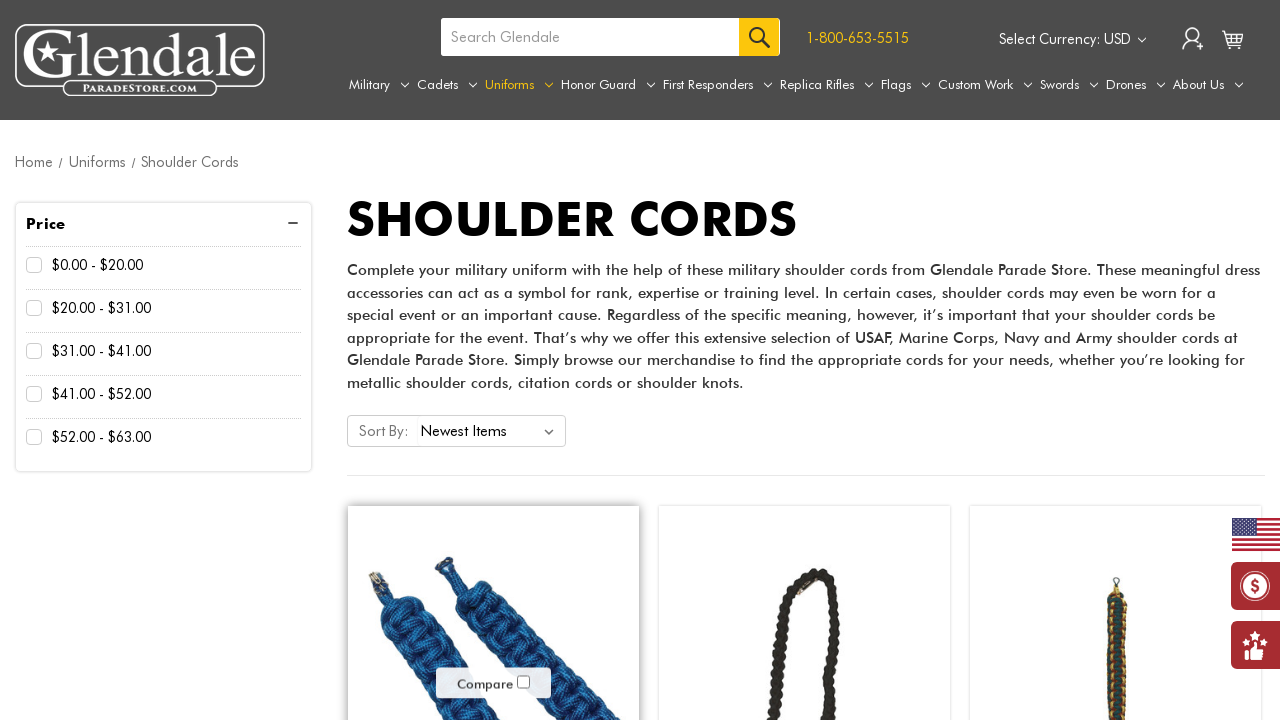

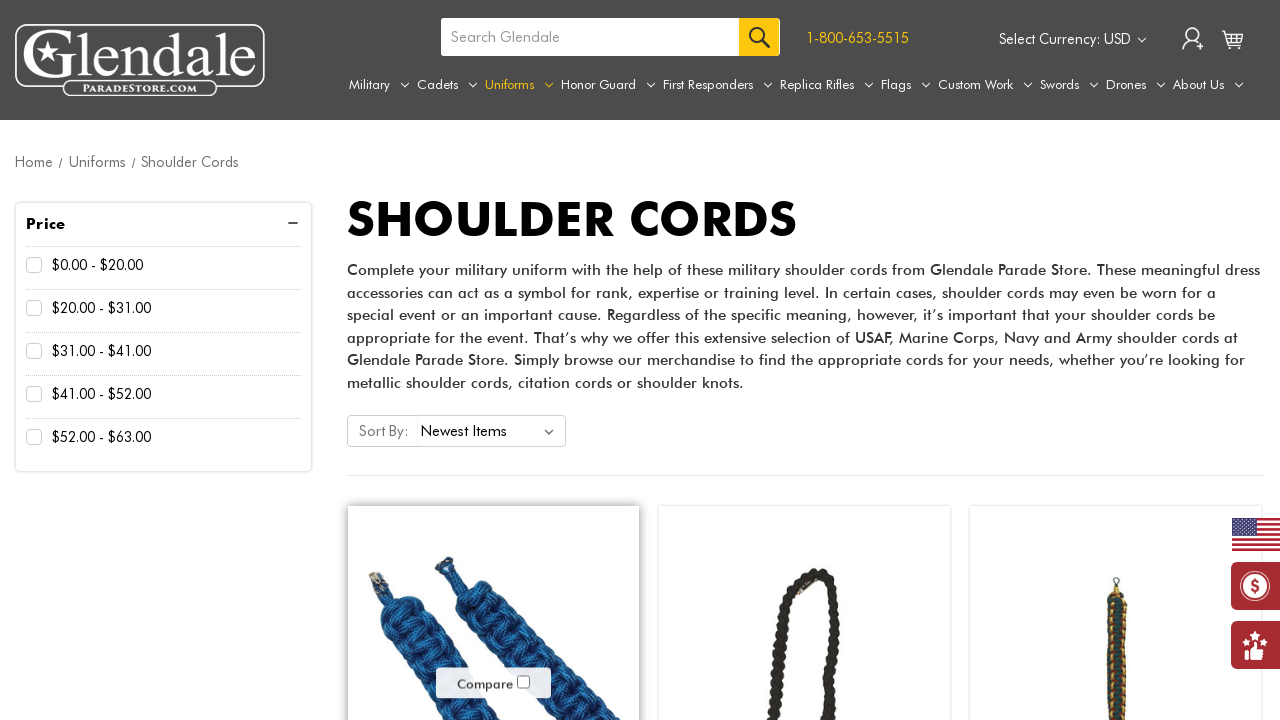